Tests the search functionality by entering "Rice" in the search field and verifying that filtered results match the search term

Starting URL: https://rahulshettyacademy.com/seleniumPractise/#/offers

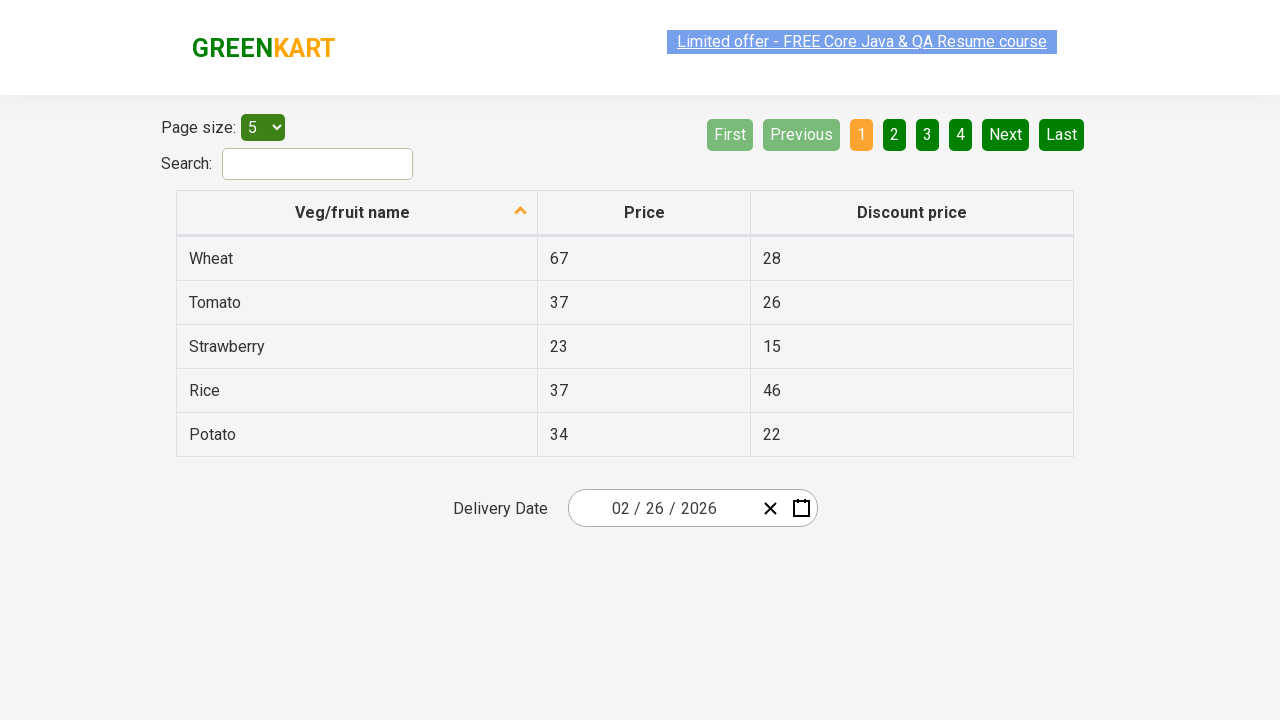

Entered 'Rice' in the search field on input#search-field
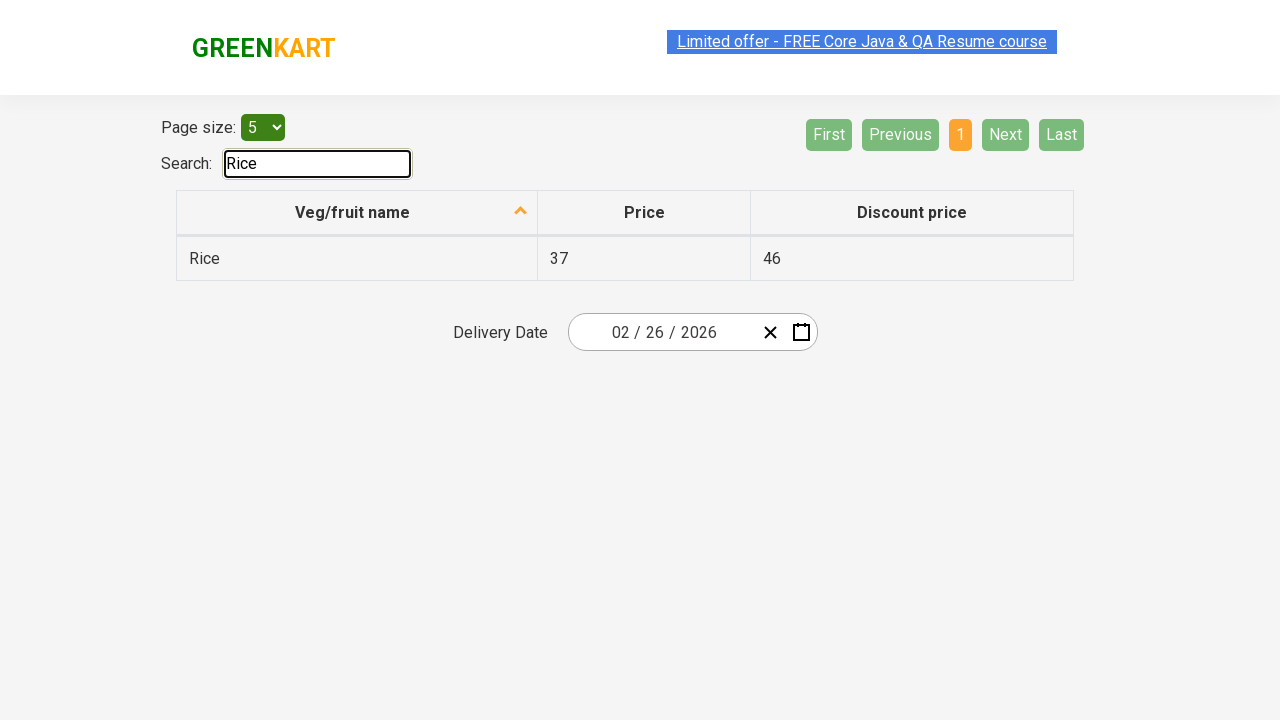

Waited for filtered results to load
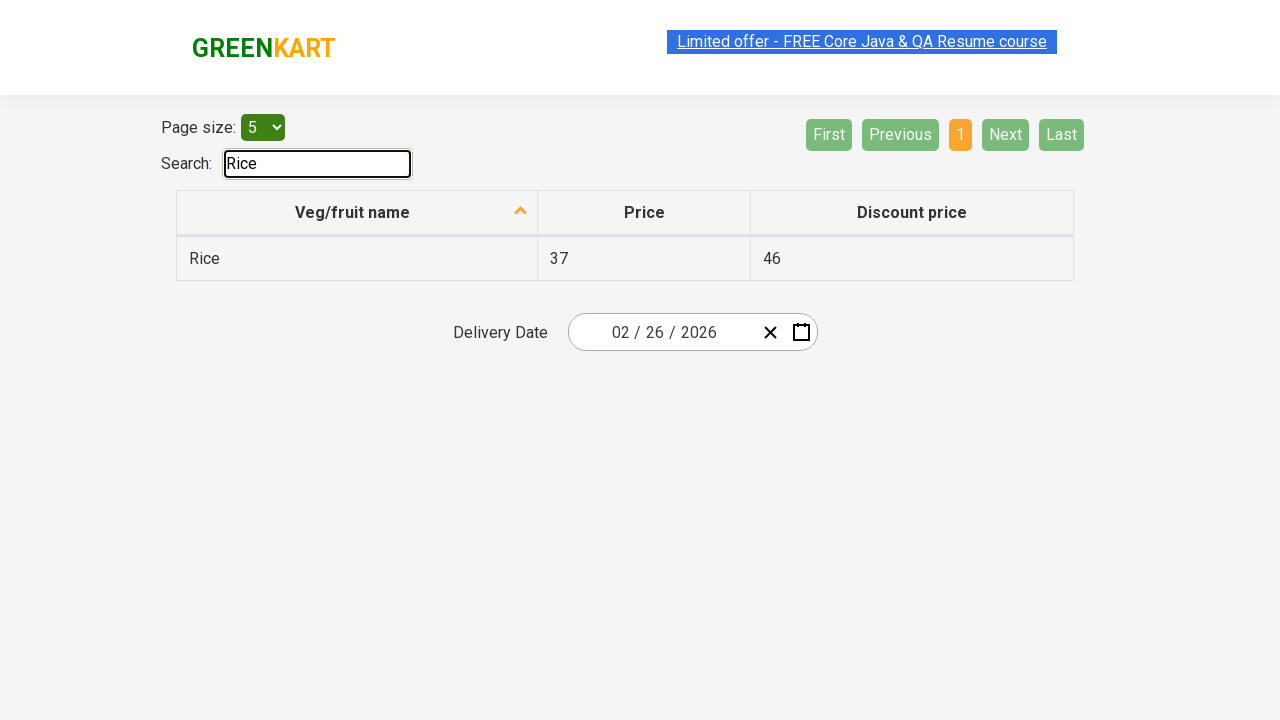

Retrieved all table data cells from filtered results
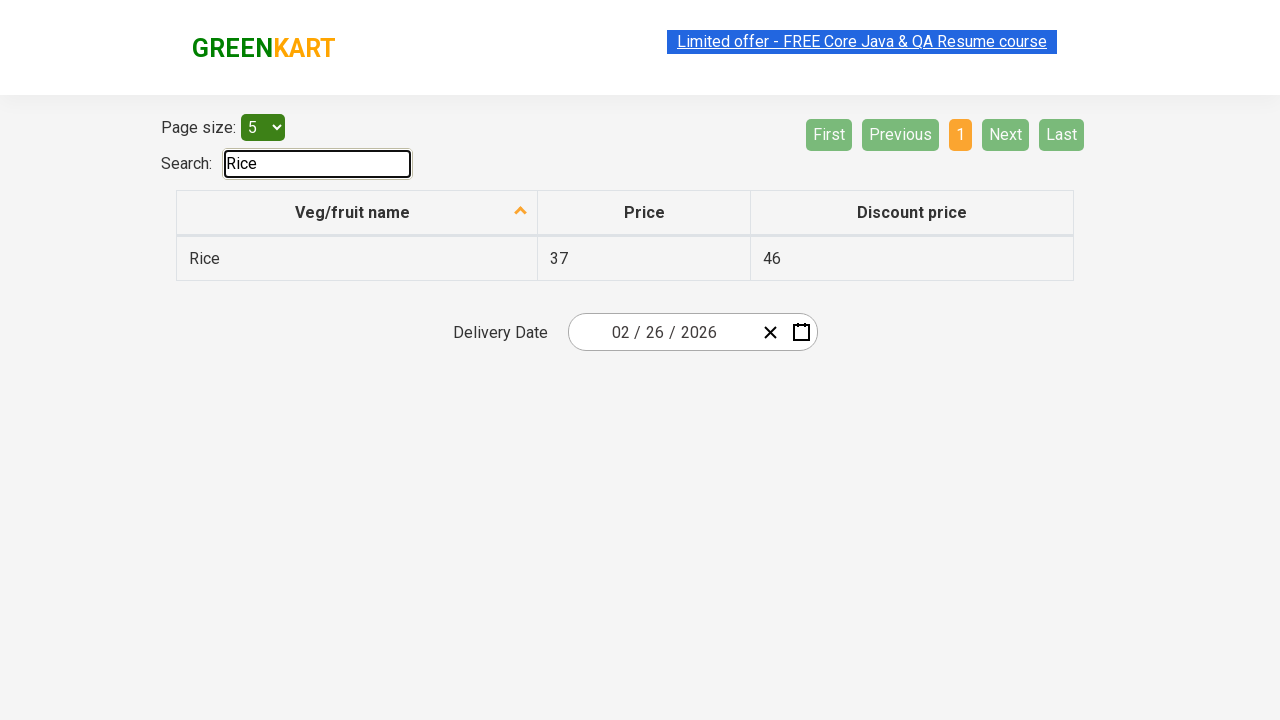

Filtered elements to those containing 'Rice'
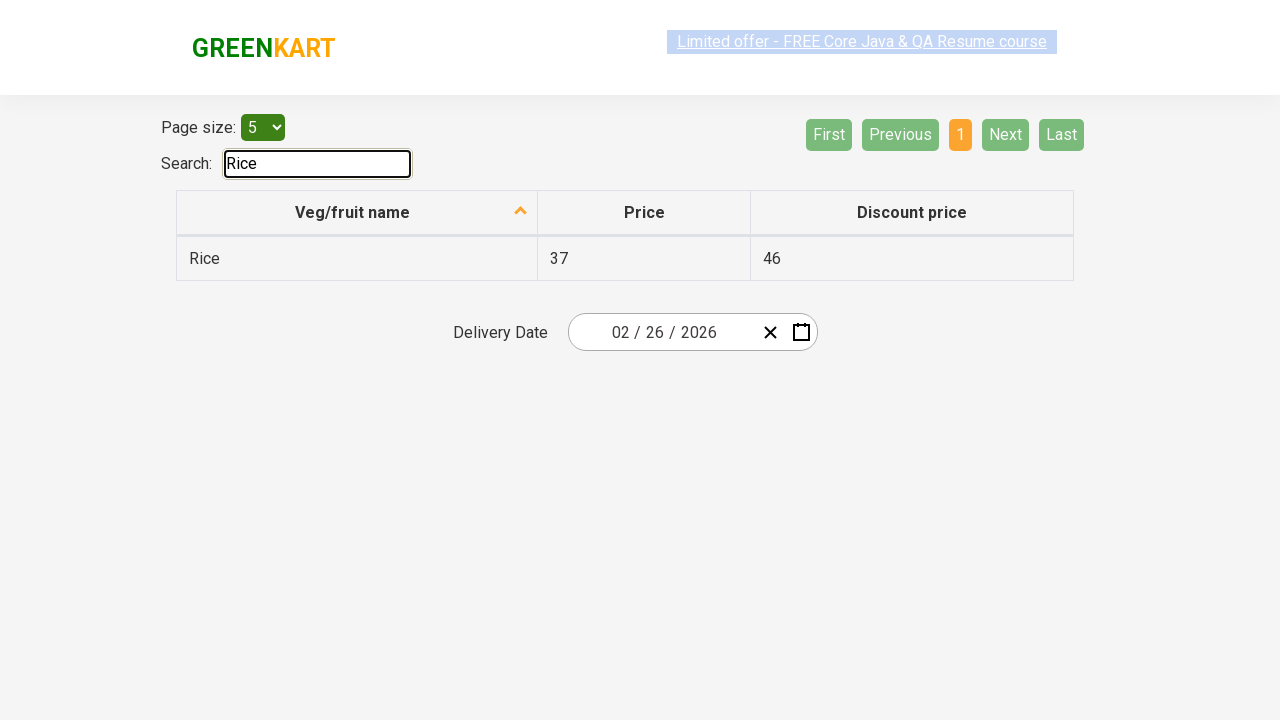

Verified that all search results contain 'Rice' - assertion passed
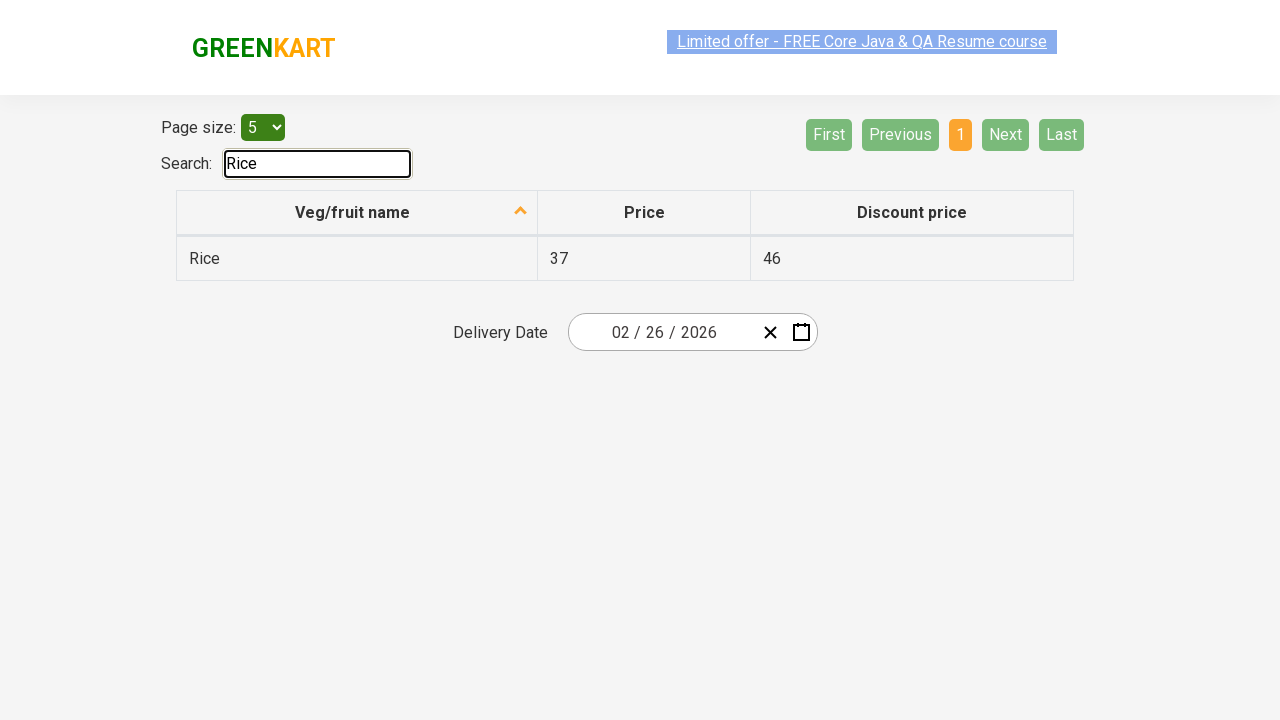

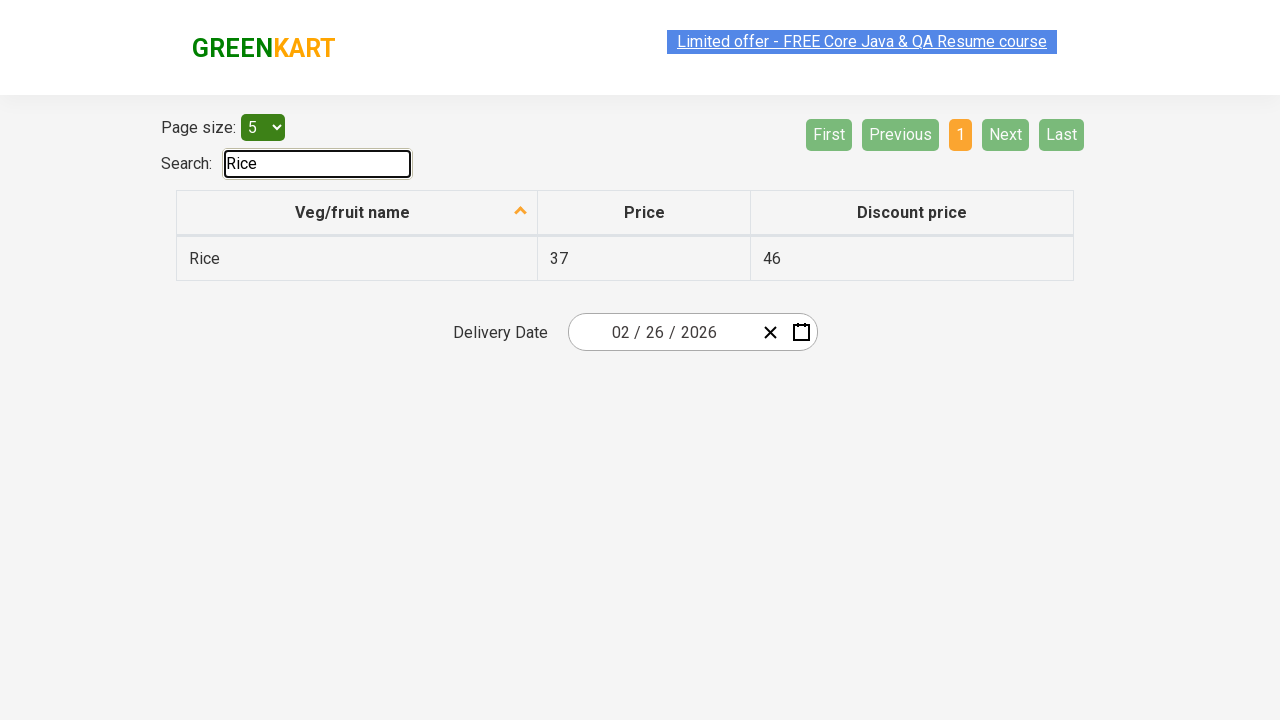